Tests popup window handling by opening a new window, switching to it, performing a search, then returning to the main window

Starting URL: https://skpatro.github.io/demo/links/

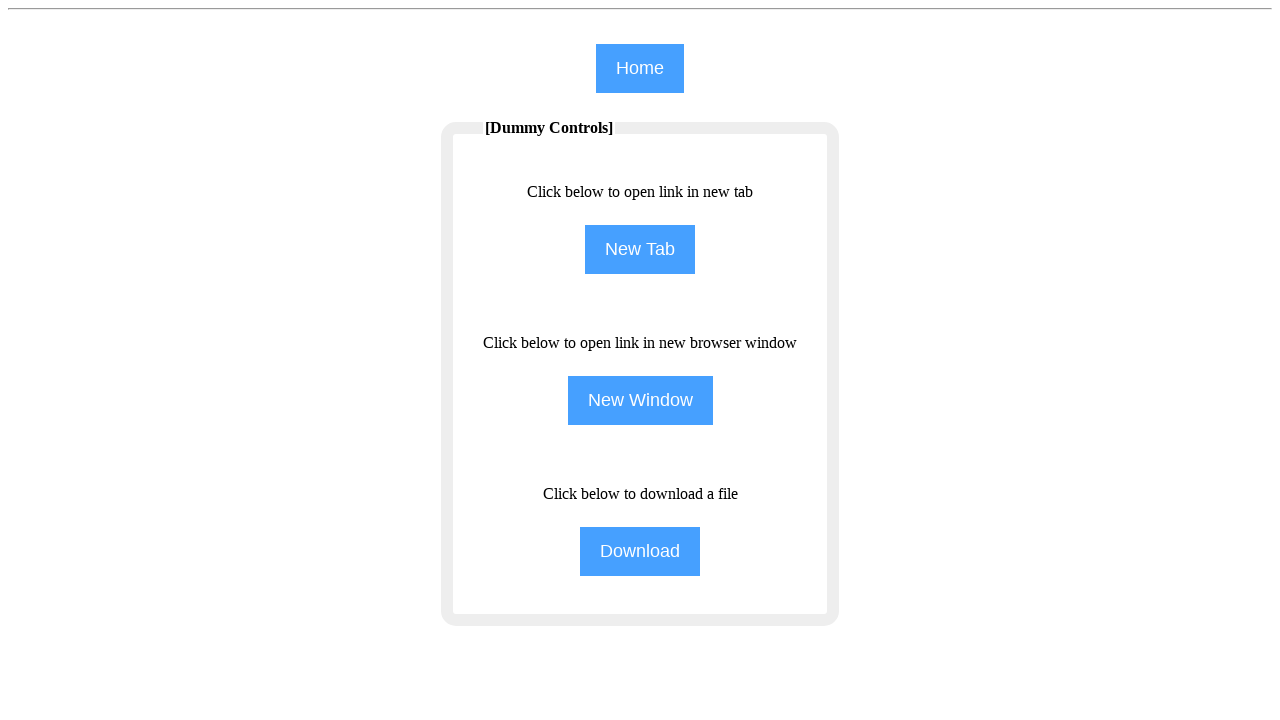

Clicked NewWindow button to open popup at (640, 400) on input[name='NewWindow']
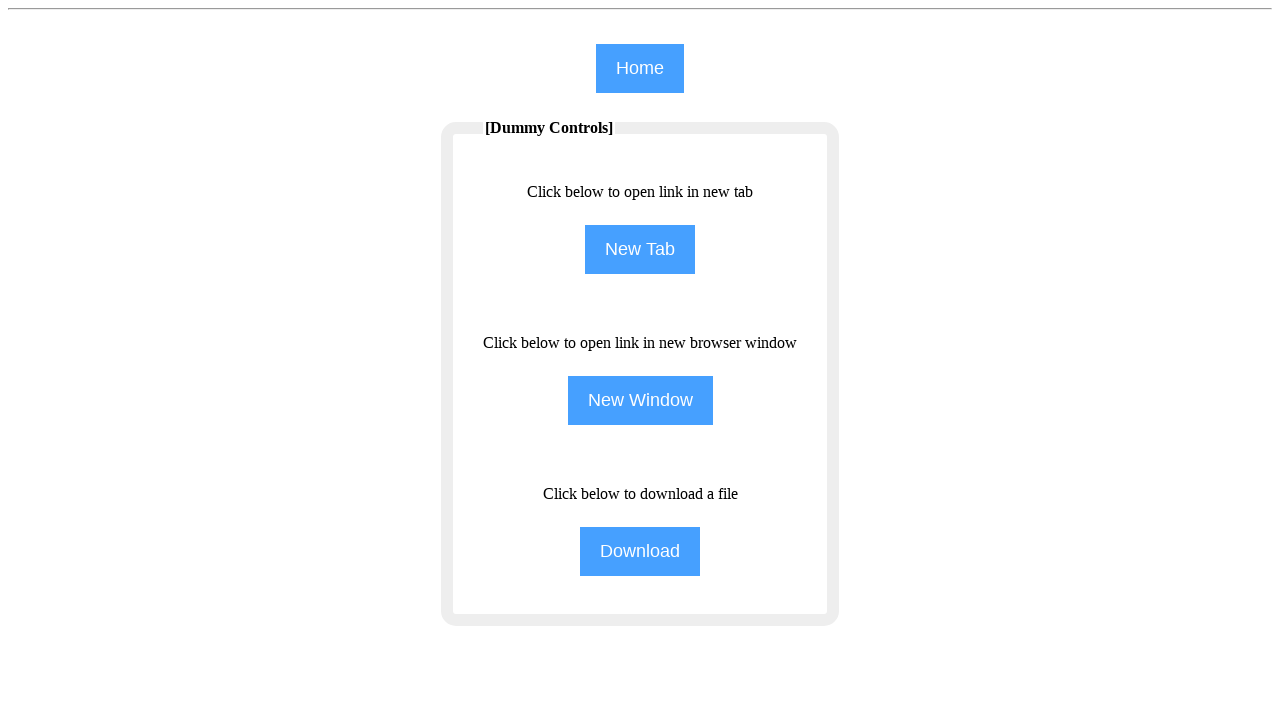

Popup window opened and captured
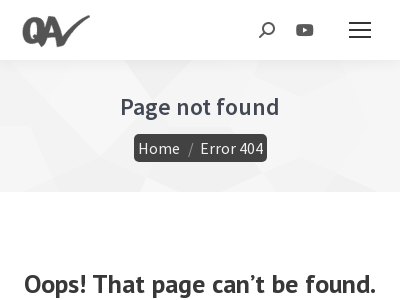

Popup window fully loaded
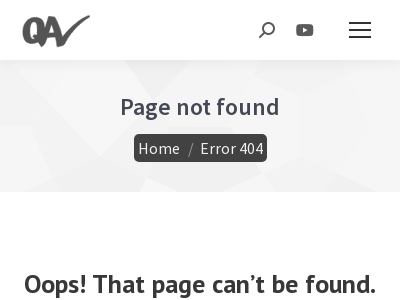

Filled search field in popup with 'Pop Up Ex' on input#the7-search
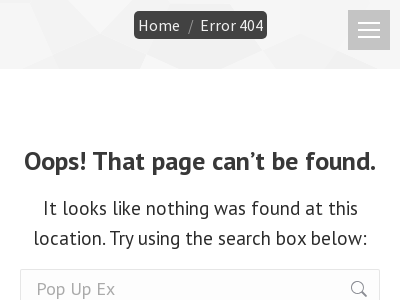

Closed popup window
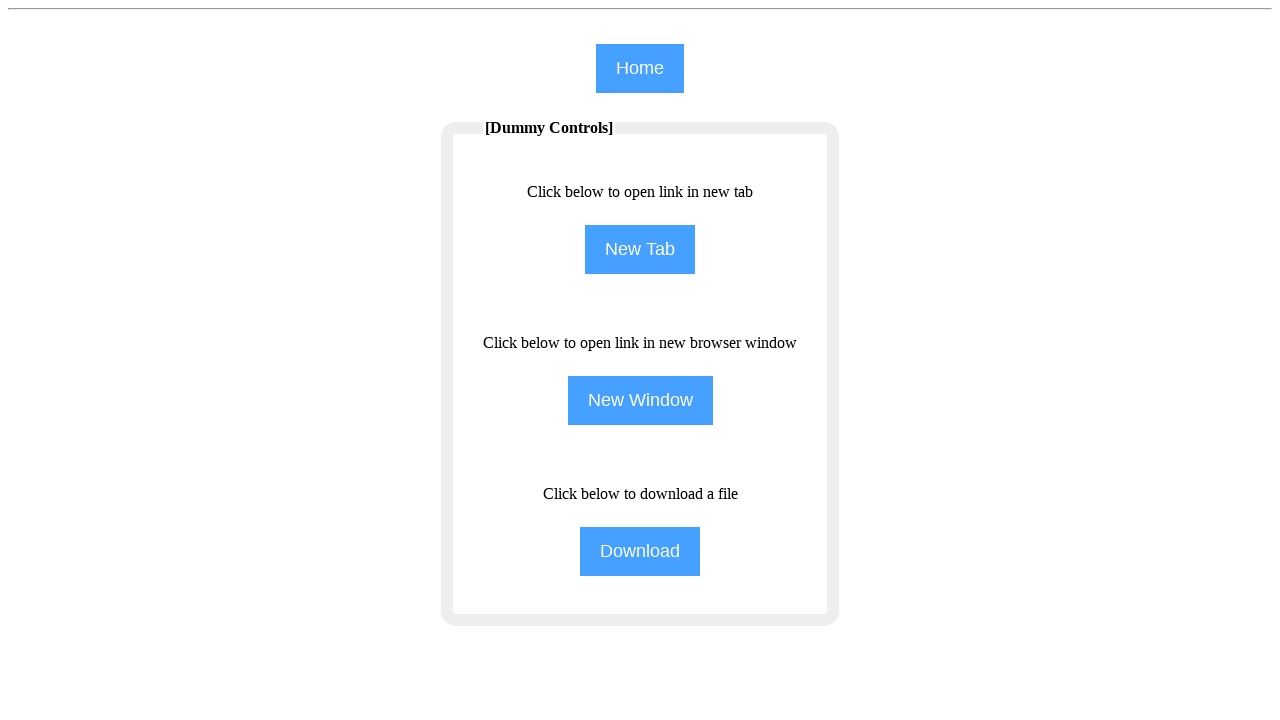

Clicked home button in main window at (640, 68) on input[name='home']
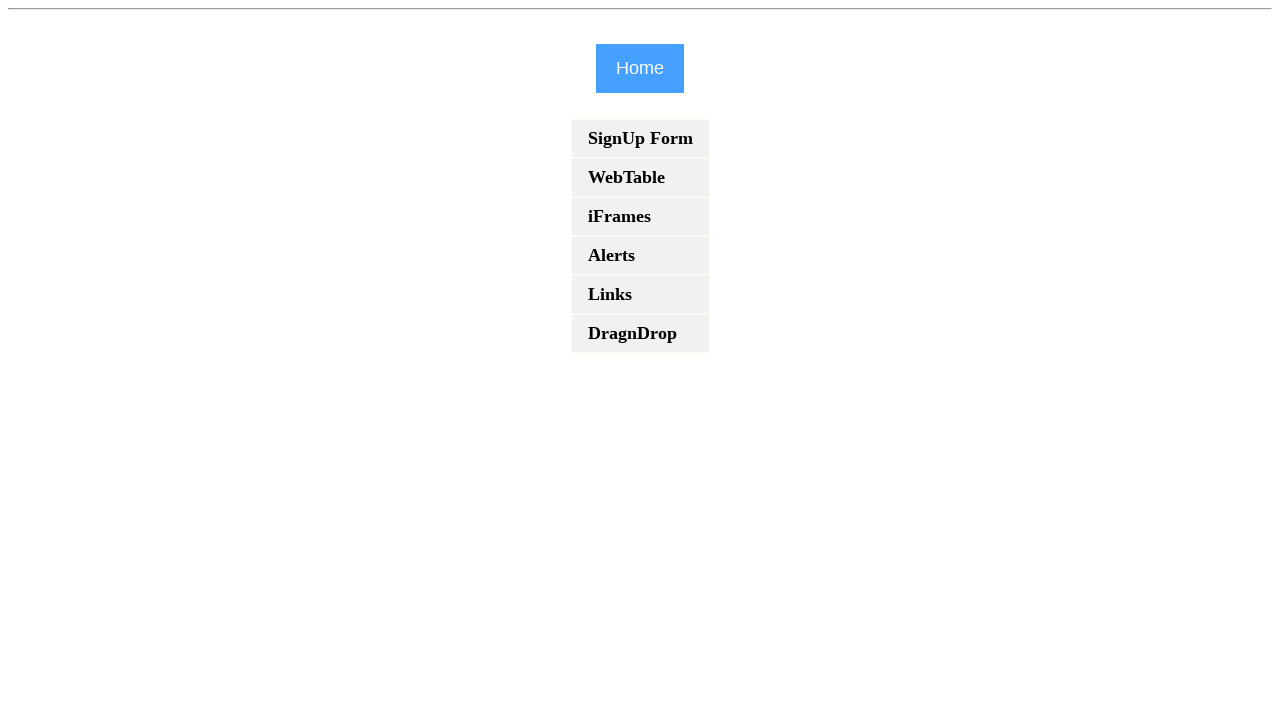

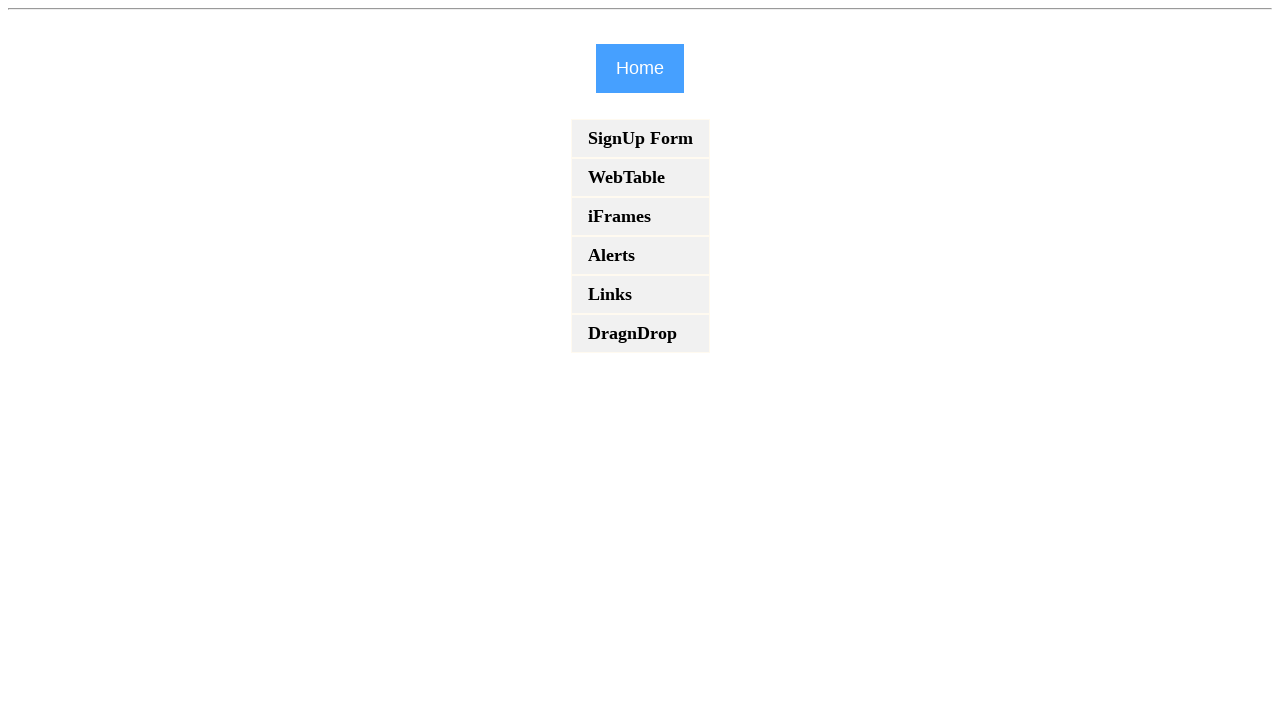